Tests the email subscription form by clicking subscribe without an email to verify error message appears, then fills in email, first name, and last name fields

Starting URL: https://www.cstb.ca

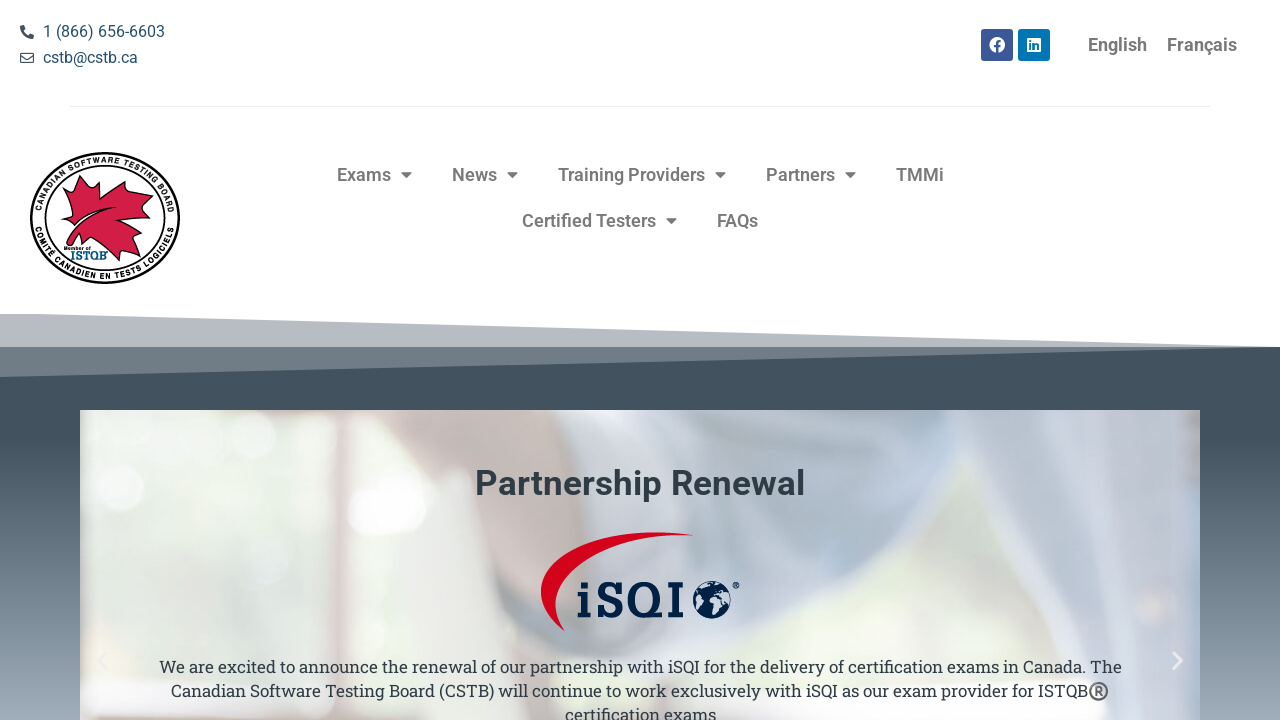

Clicked Subscribe button without entering email to trigger error at (897, 521) on input[value='Subscribe']
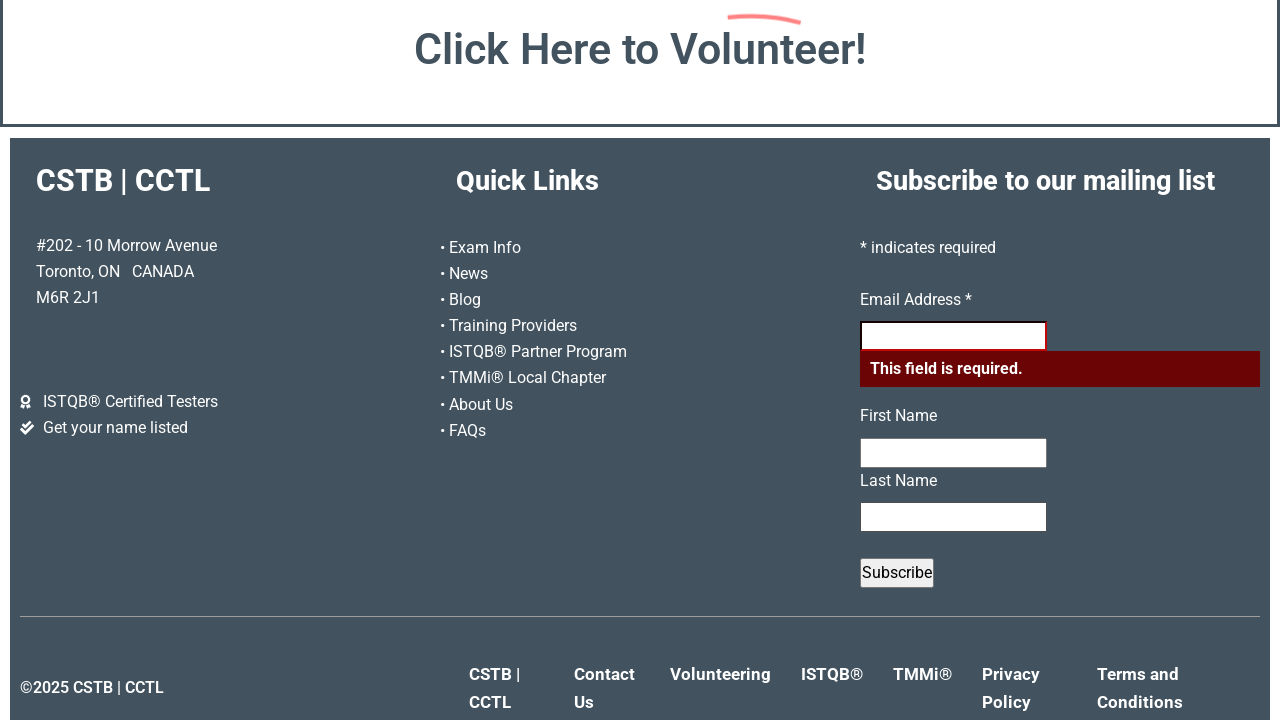

Waited for and verified error message is displayed
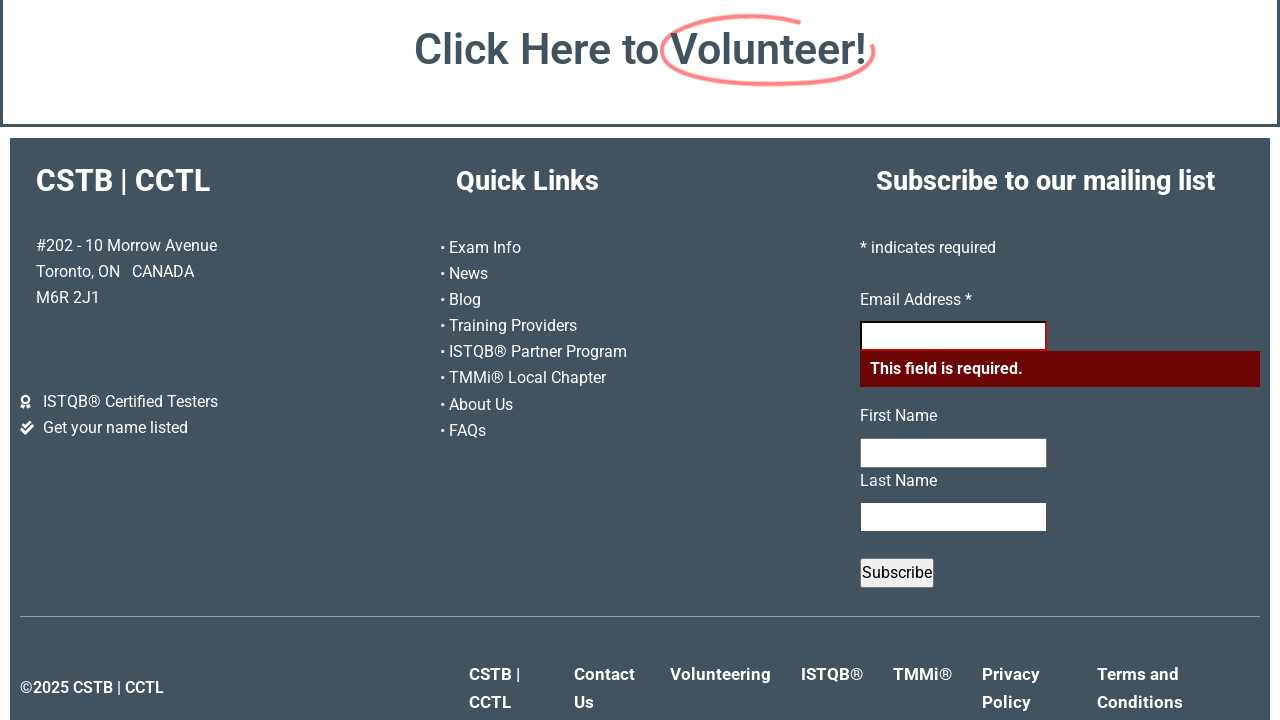

Filled in email field with testuser2024@example.com on input[name='EMAIL']
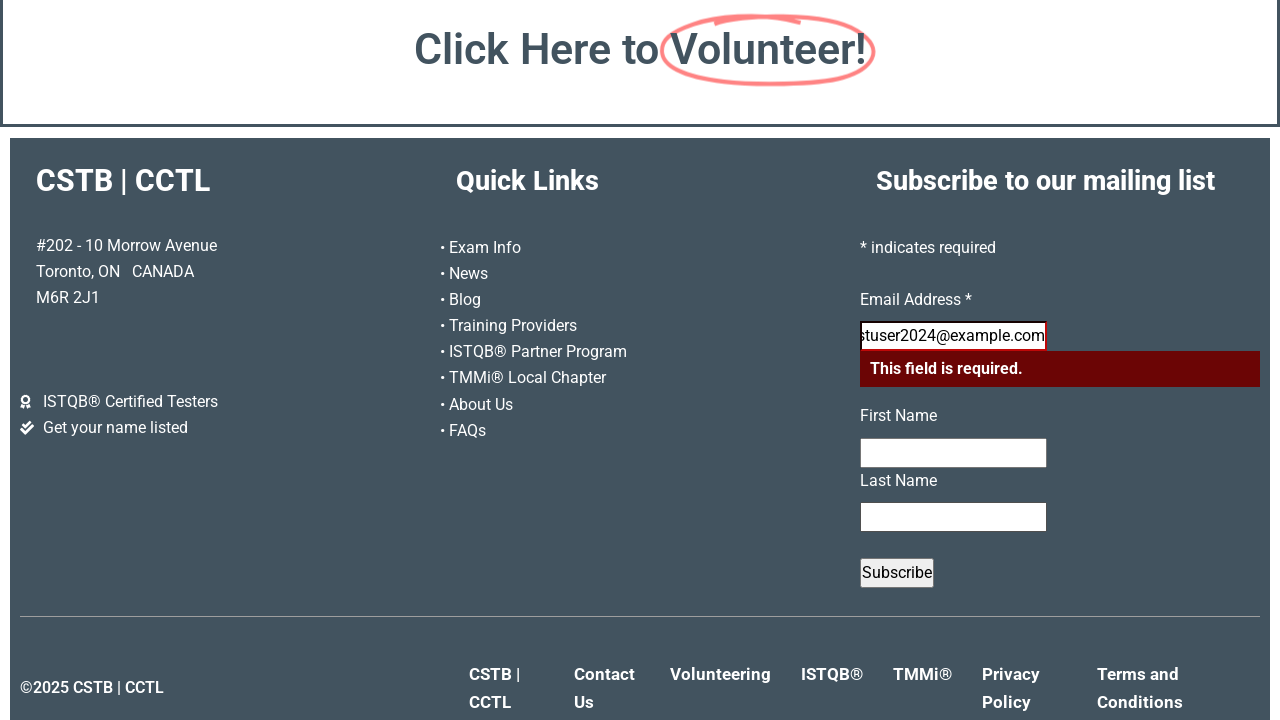

Filled in first name field with John on input[name='FNAME']
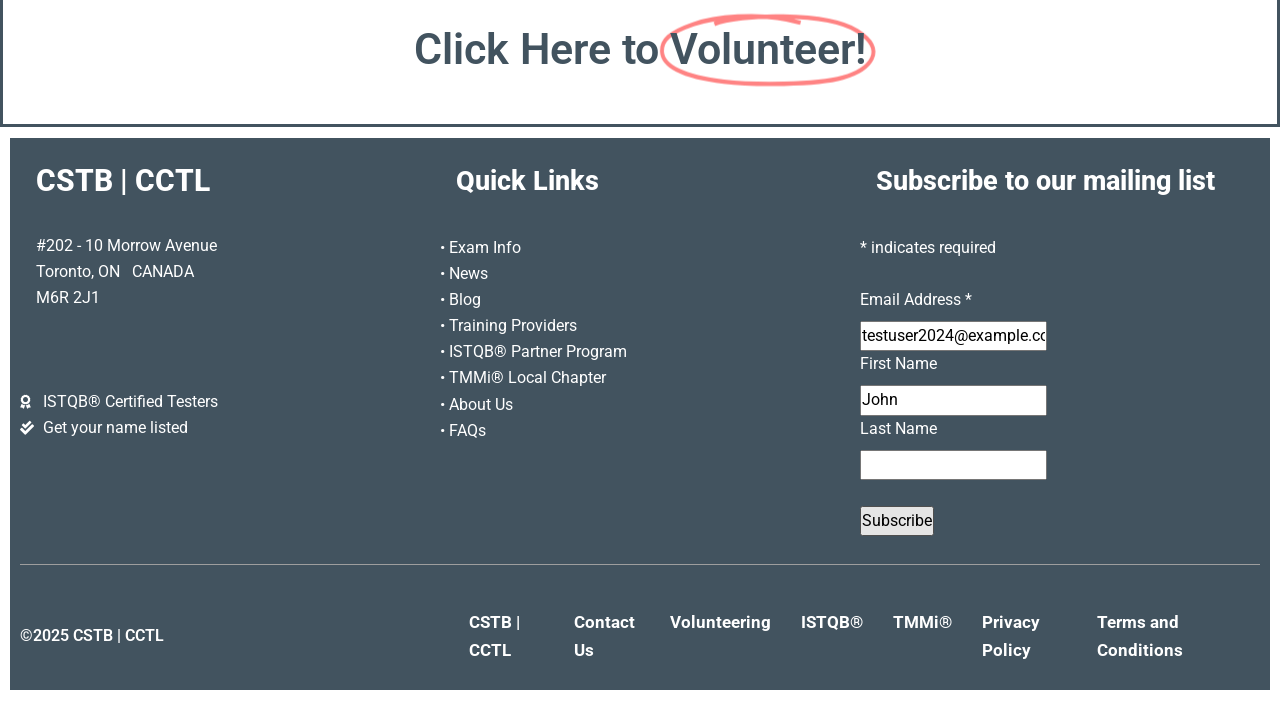

Filled in last name field with Smith on input[name='LNAME']
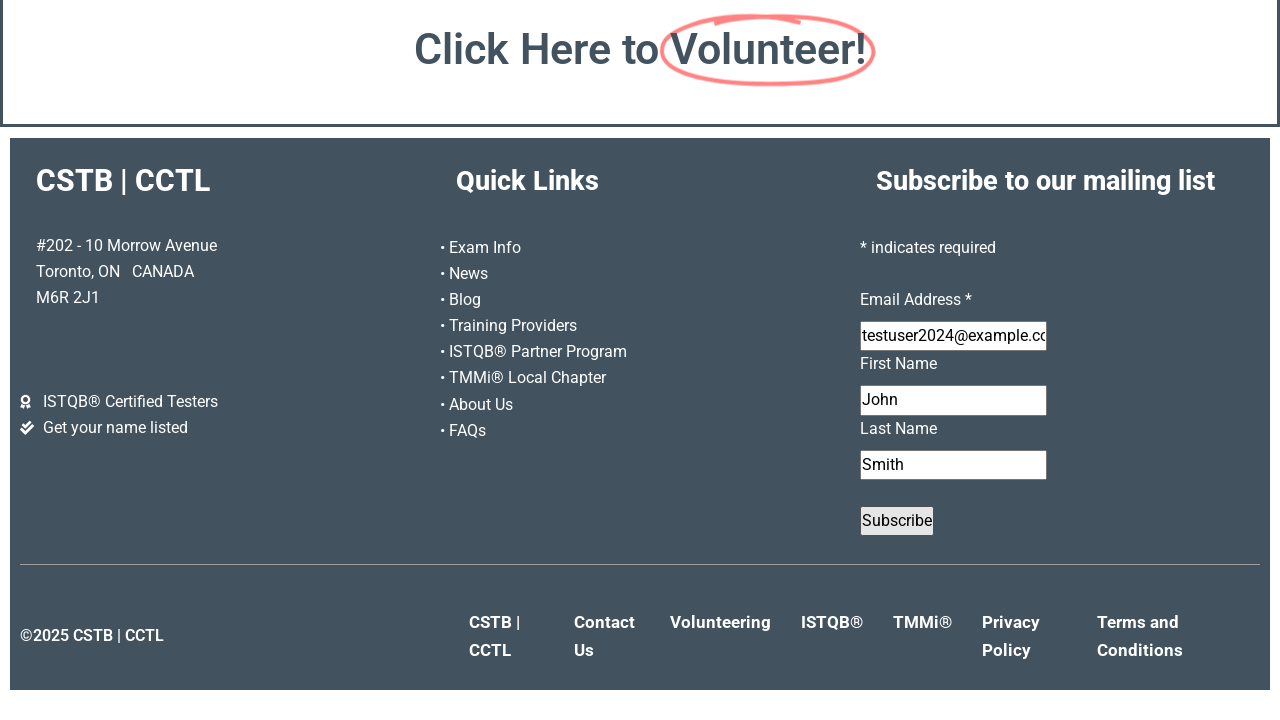

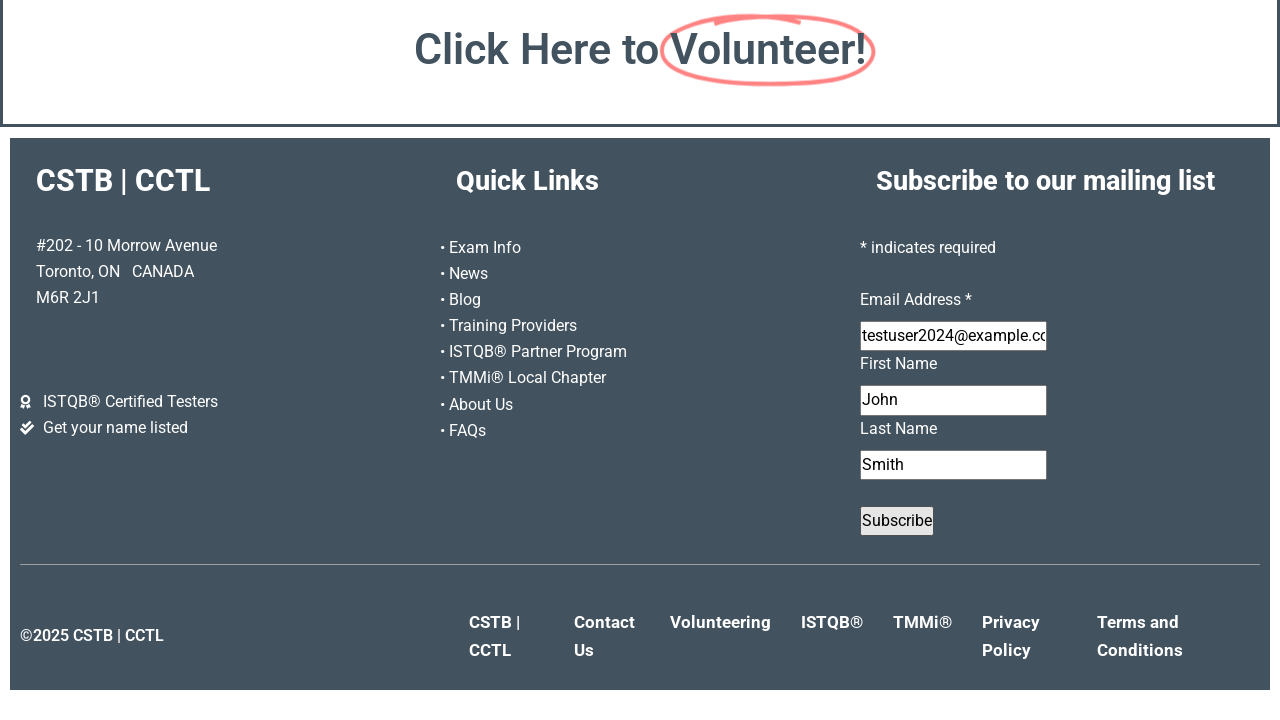